Navigates to DuckDuckGo and verifies the page title

Starting URL: https://duckduckgo.com/

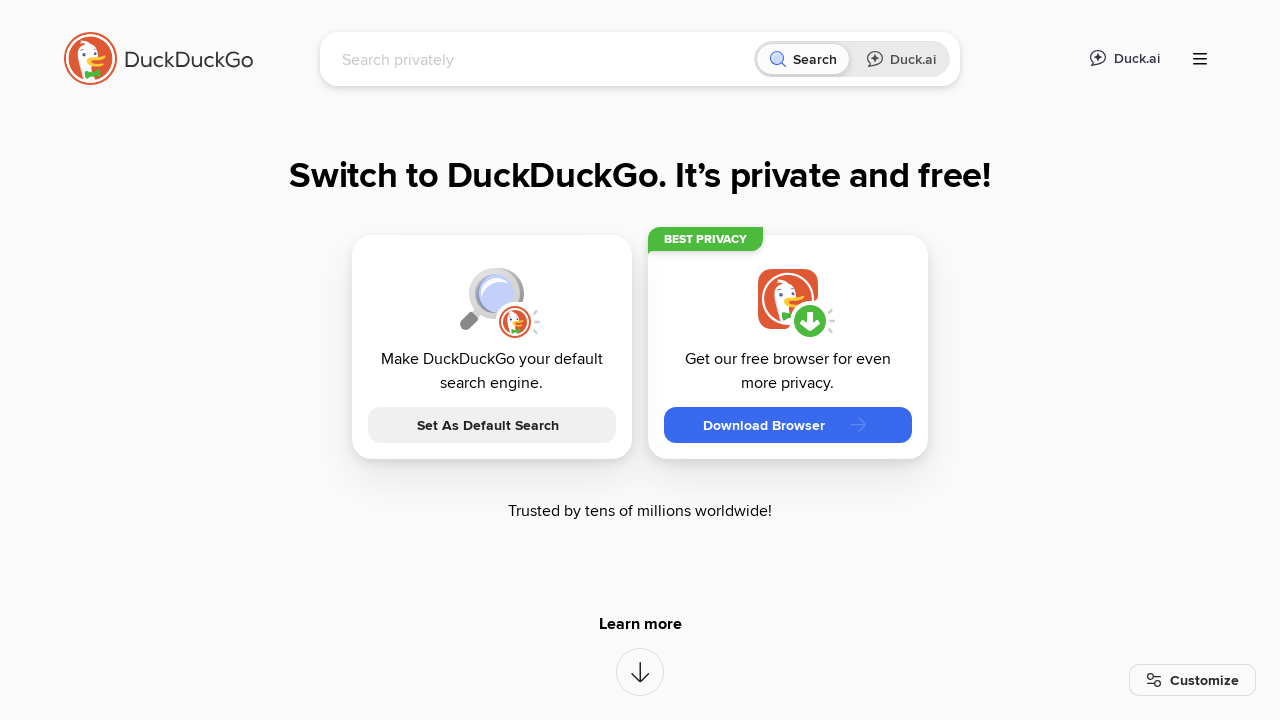

Navigated to DuckDuckGo homepage
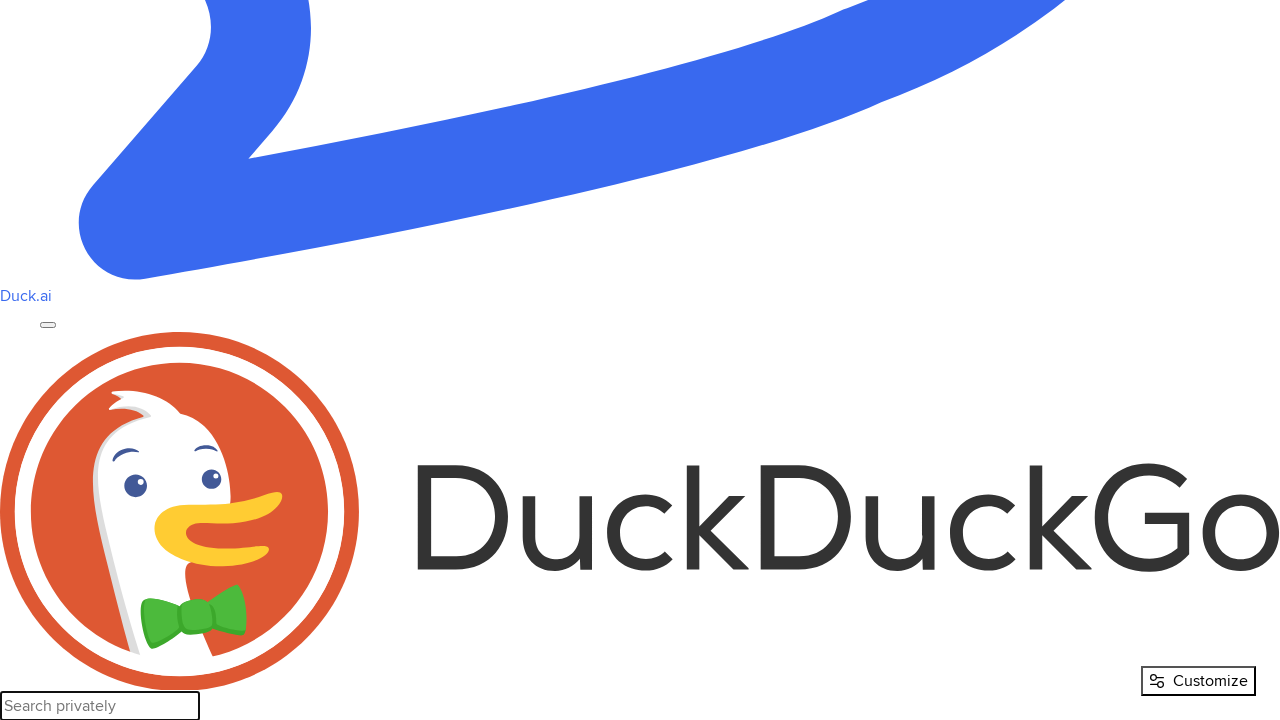

Verified that page title exists
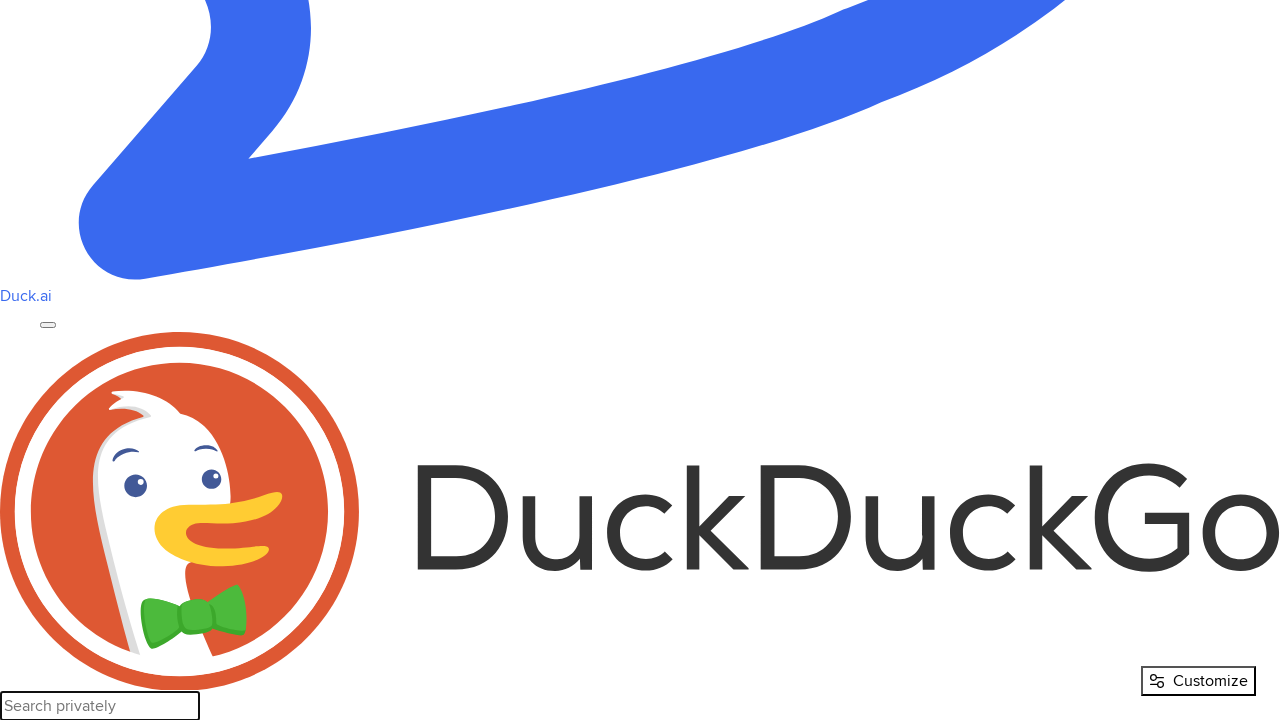

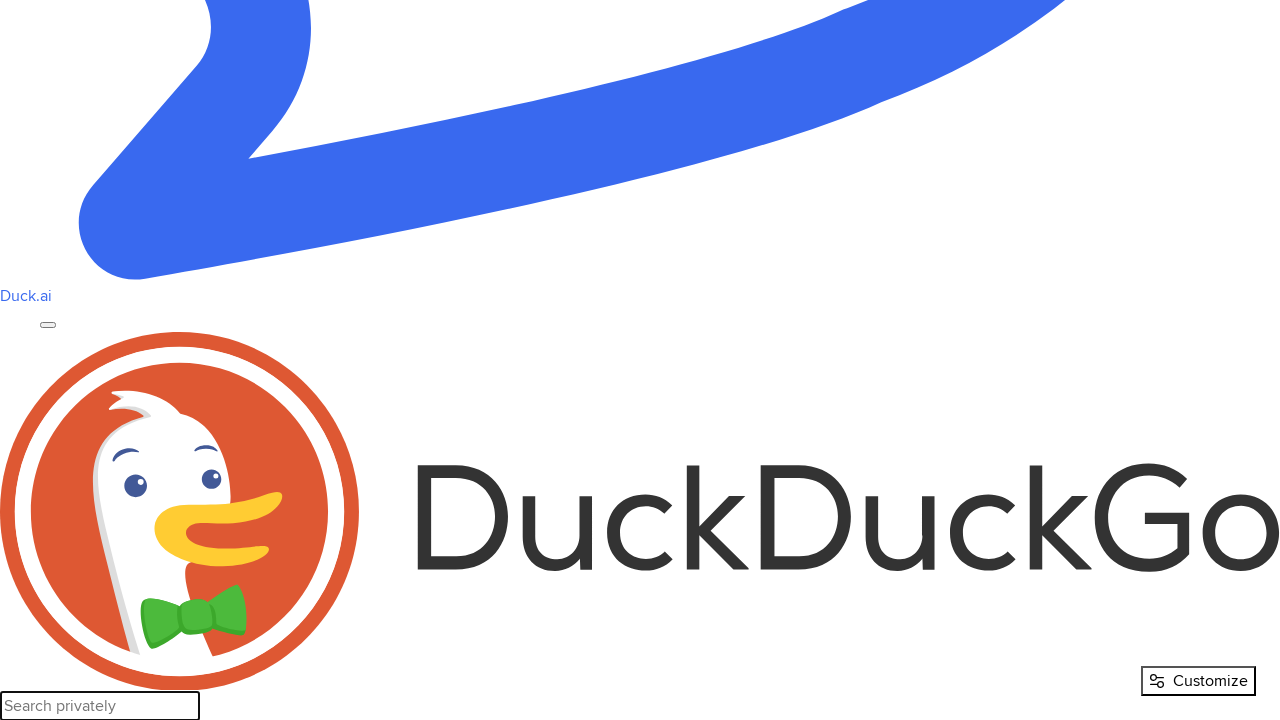